Tests the contact form by clicking on and filling the full name input field with a test value

Starting URL: https://shopdemo-alex-hot.koyeb.app/contact

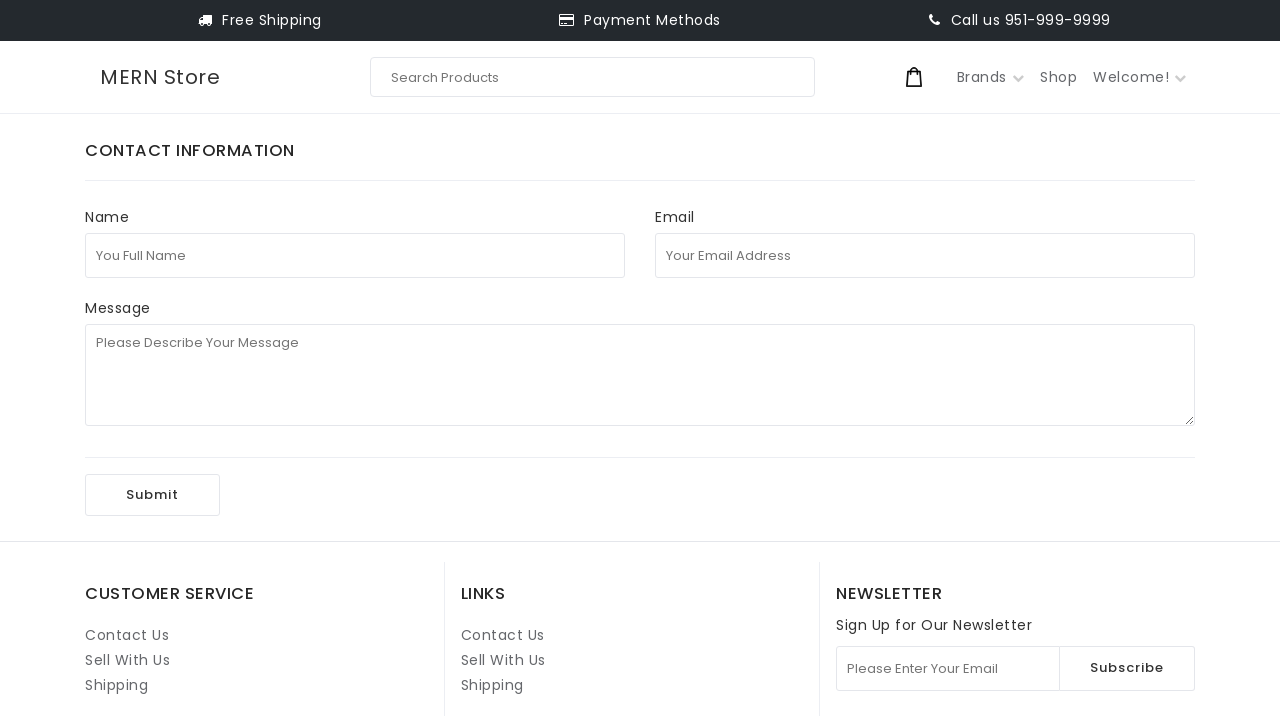

Clicked on the full name input field at (355, 255) on internal:attr=[placeholder="You Full Name"i]
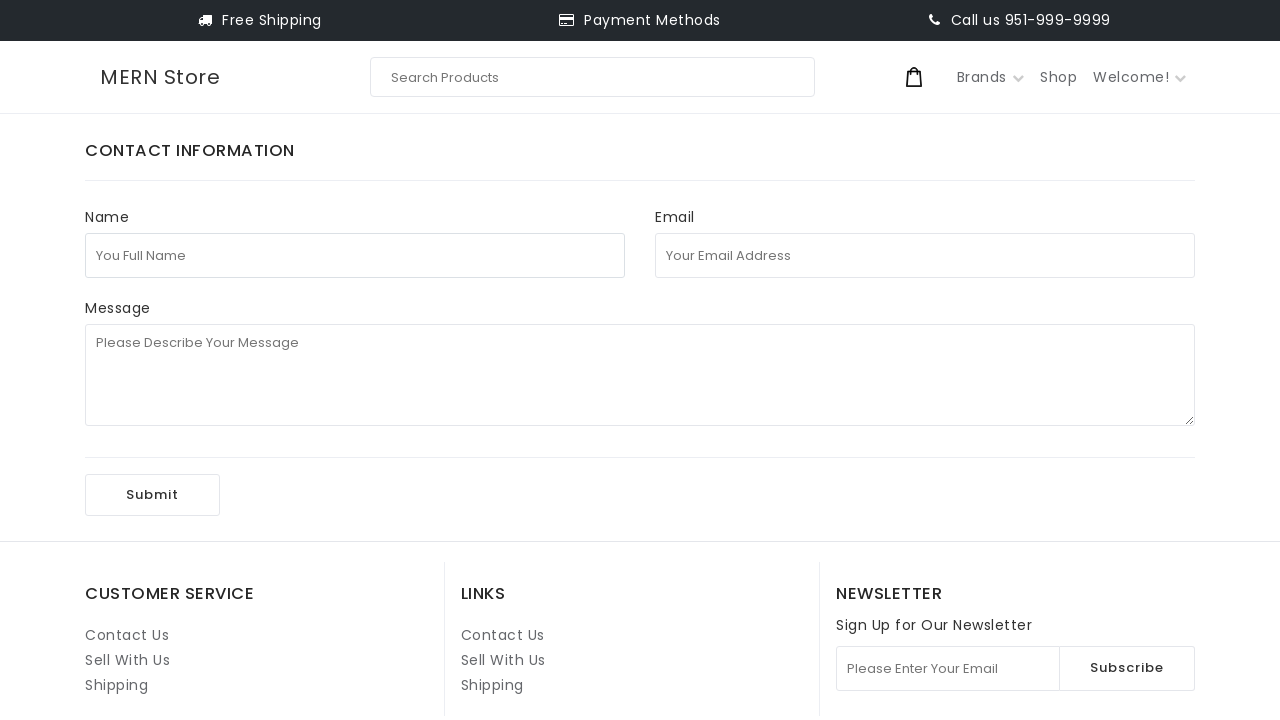

Clicked on the full name input field again at (355, 255) on internal:attr=[placeholder="You Full Name"i]
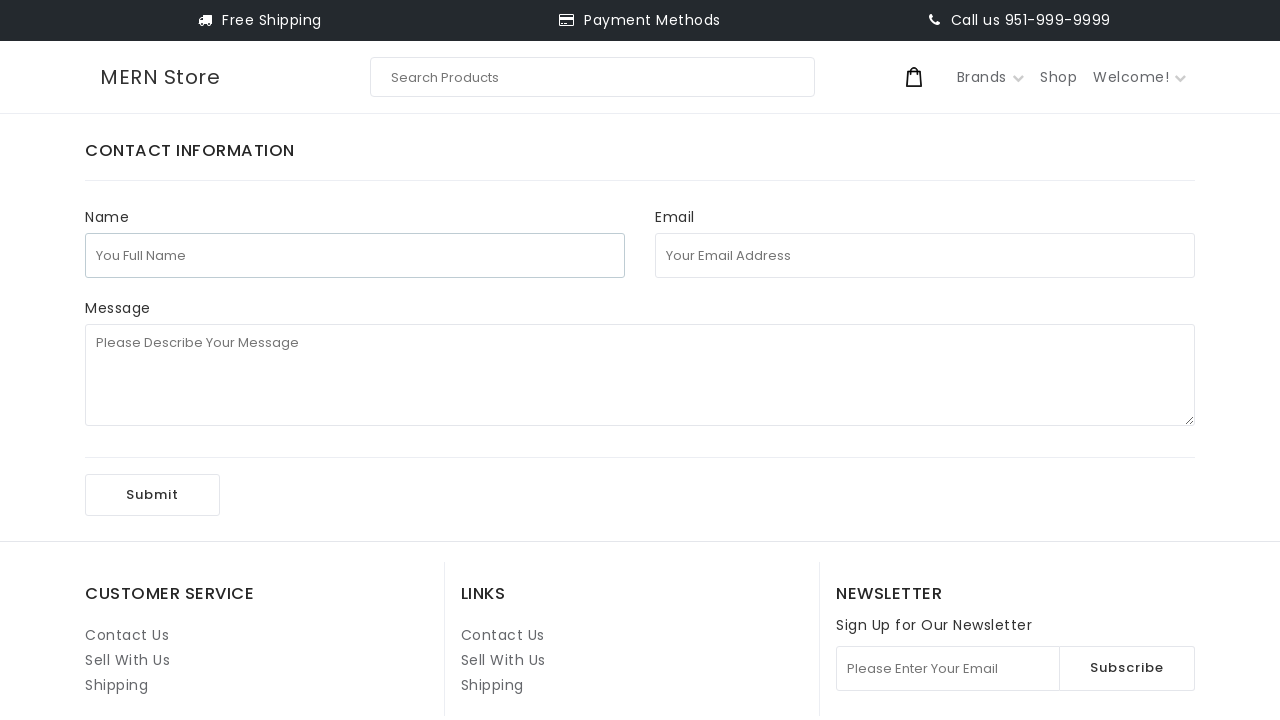

Filled the full name field with 'test' on internal:attr=[placeholder="You Full Name"i]
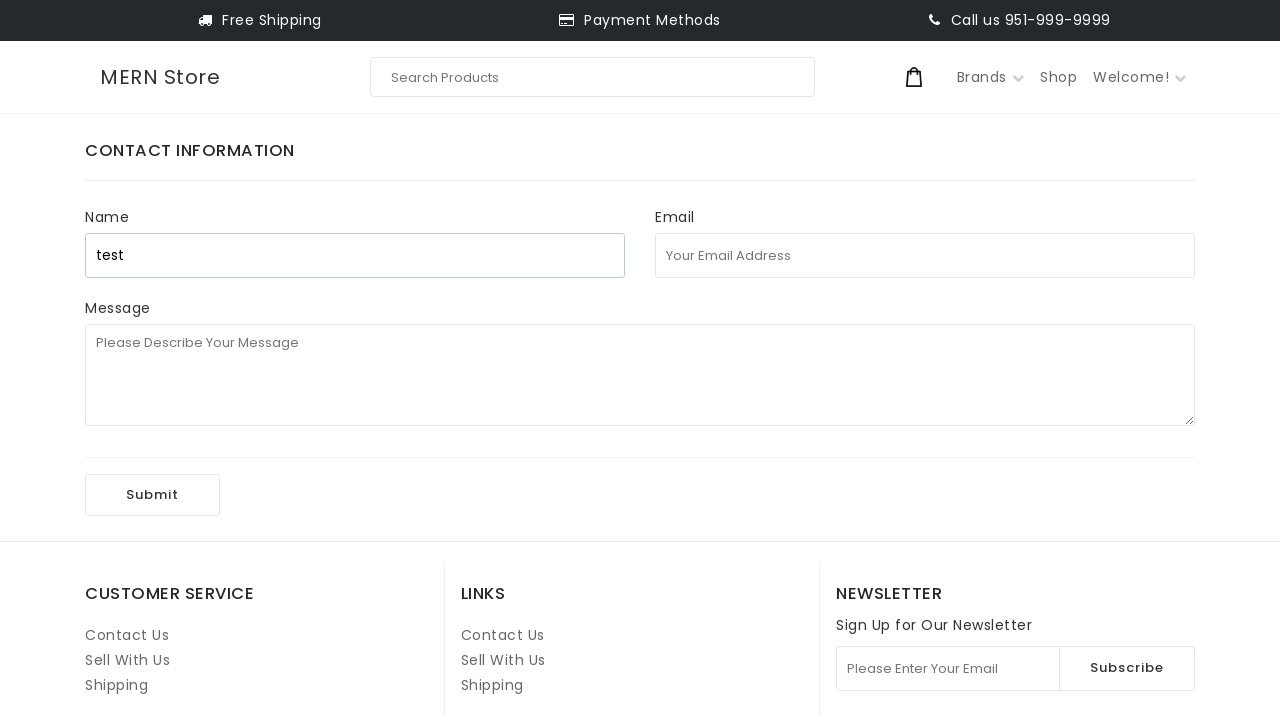

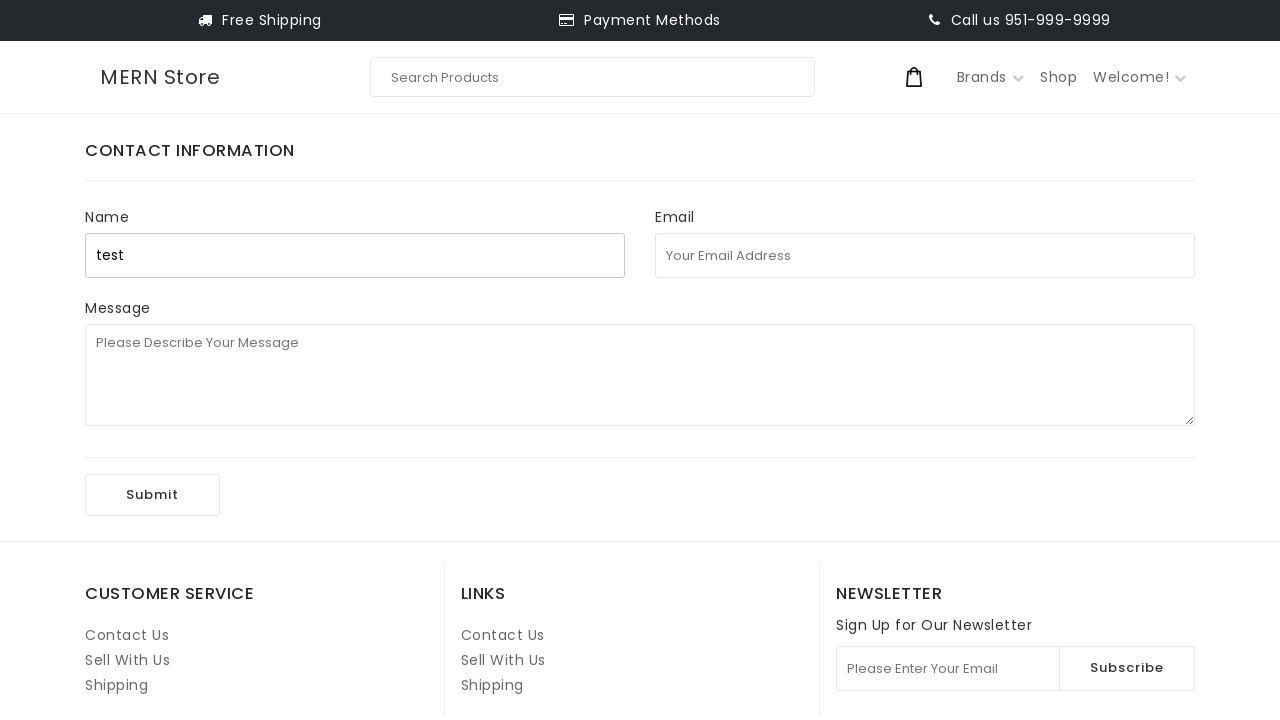